Tests iframe content visibility by switching into an iframe containing a TinyMCE editor and verifying the editor element exists

Starting URL: https://the-internet.herokuapp.com/iframe

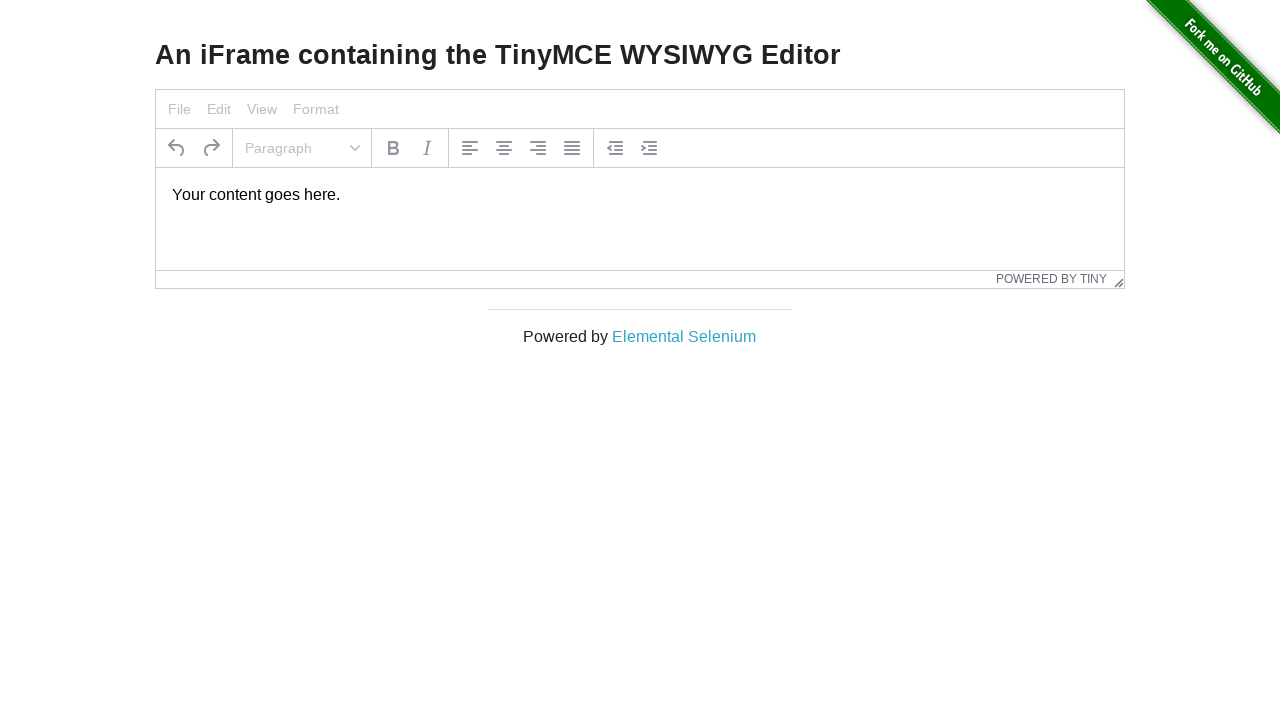

Verified TinyMCE editor is not visible in main frame
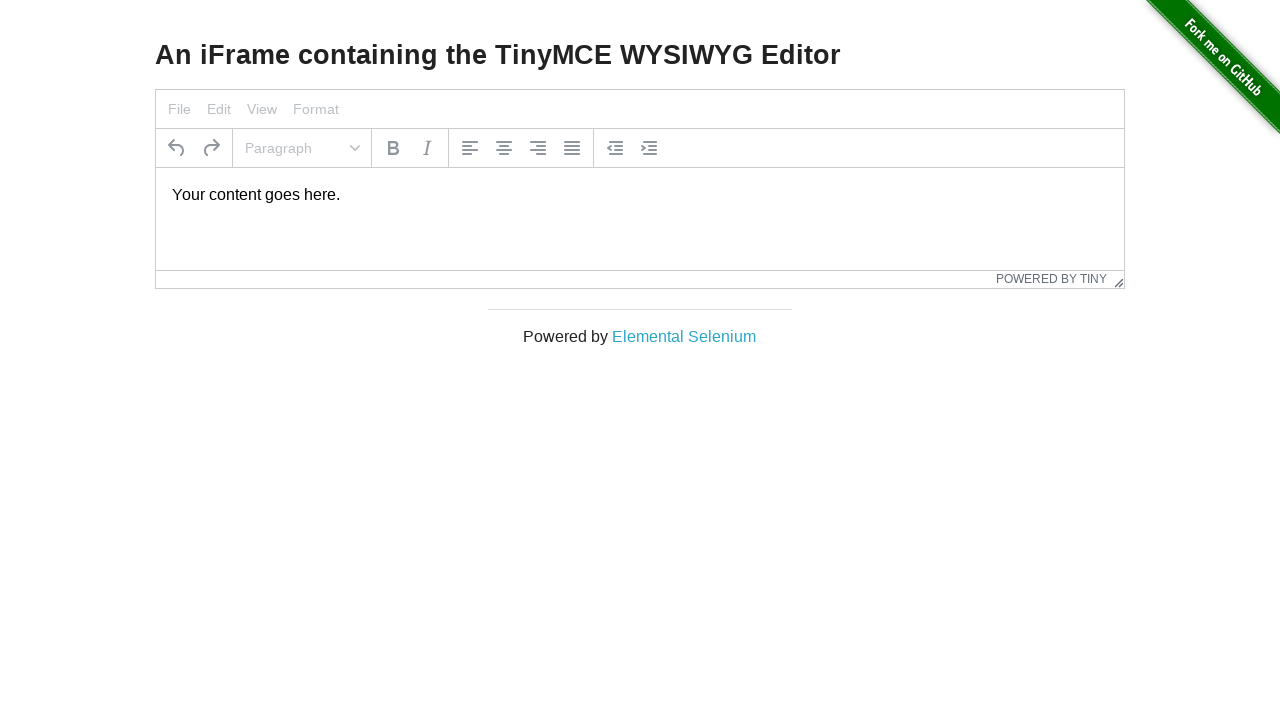

Located iframe element
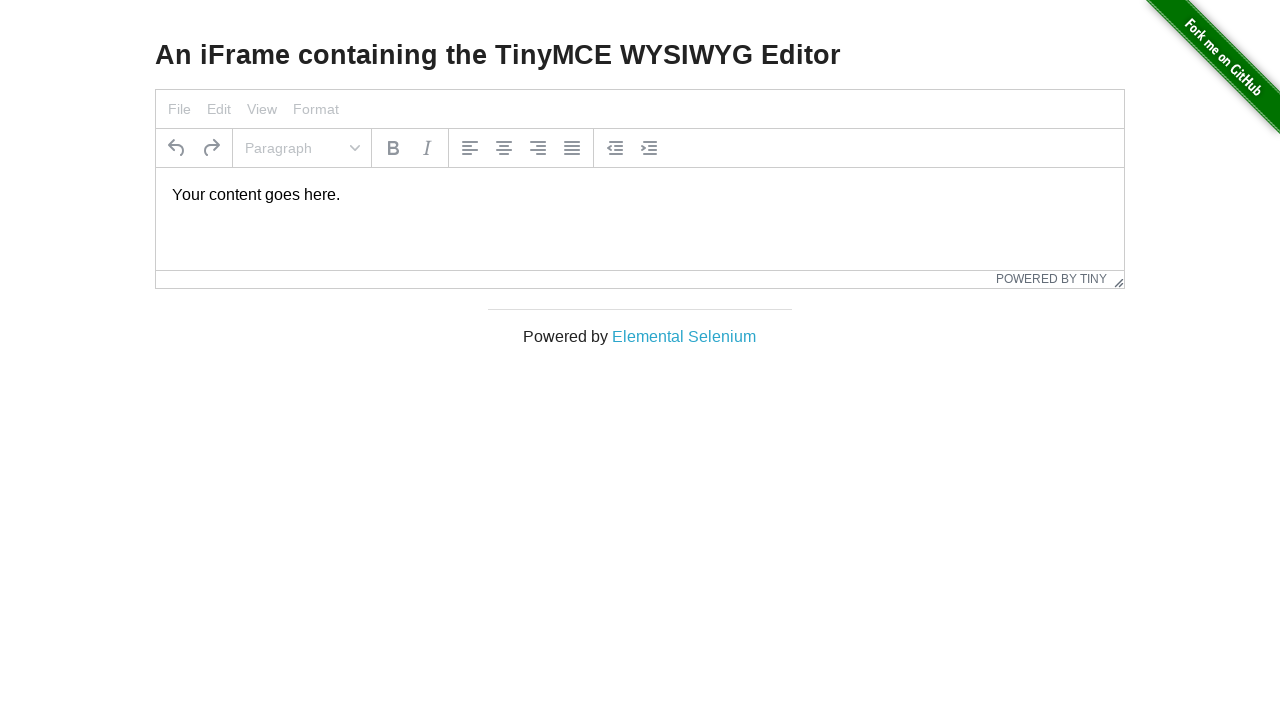

Waited for TinyMCE editor to appear in iframe
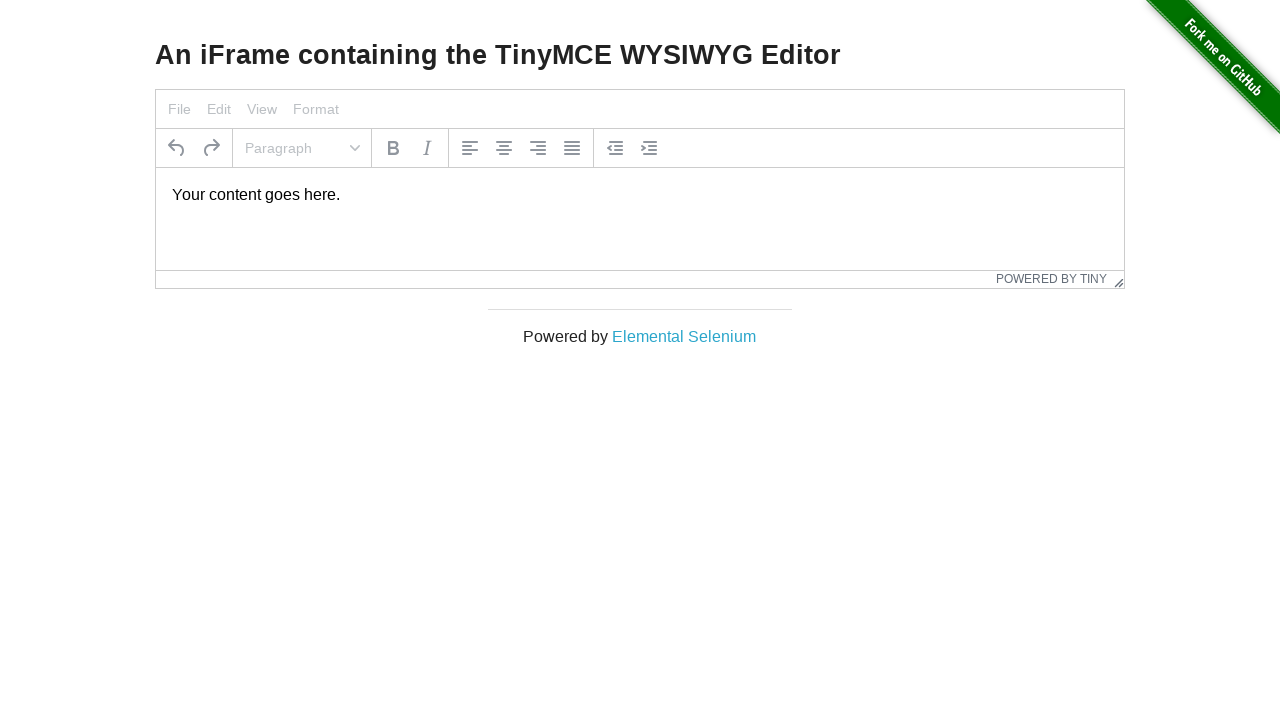

Reloaded the page
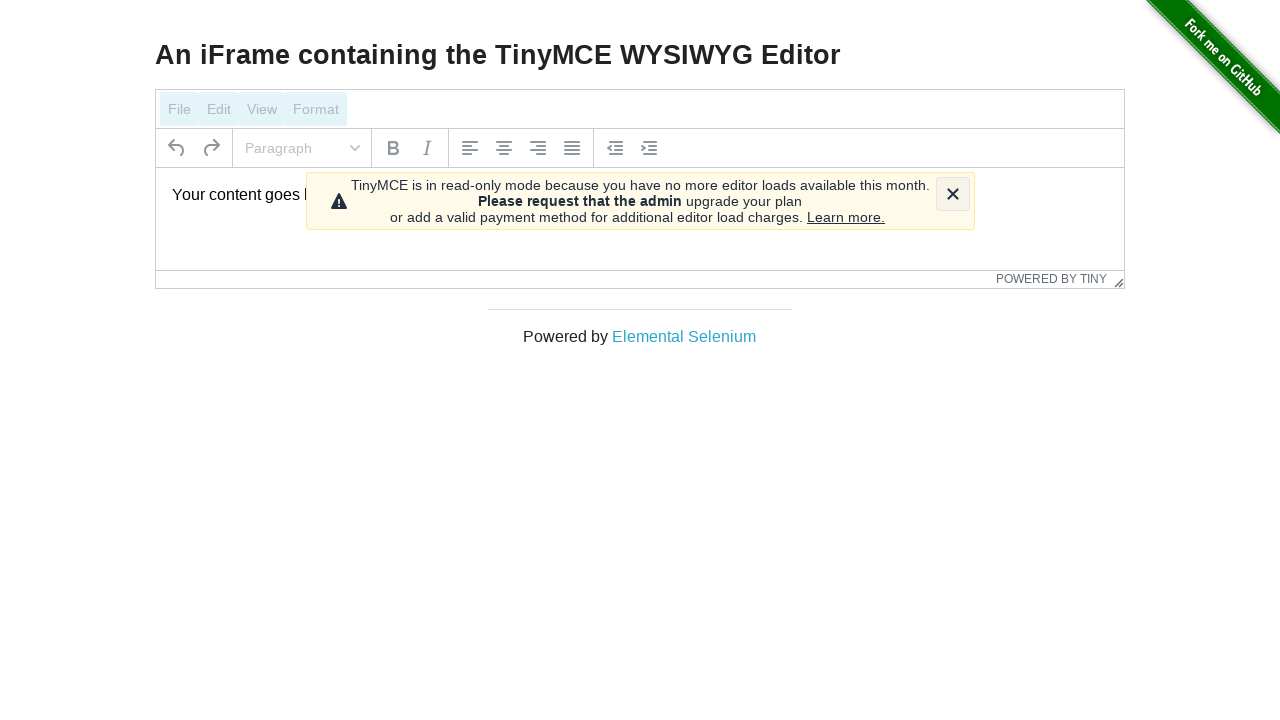

Verified TinyMCE editor is not visible in main frame after page reload
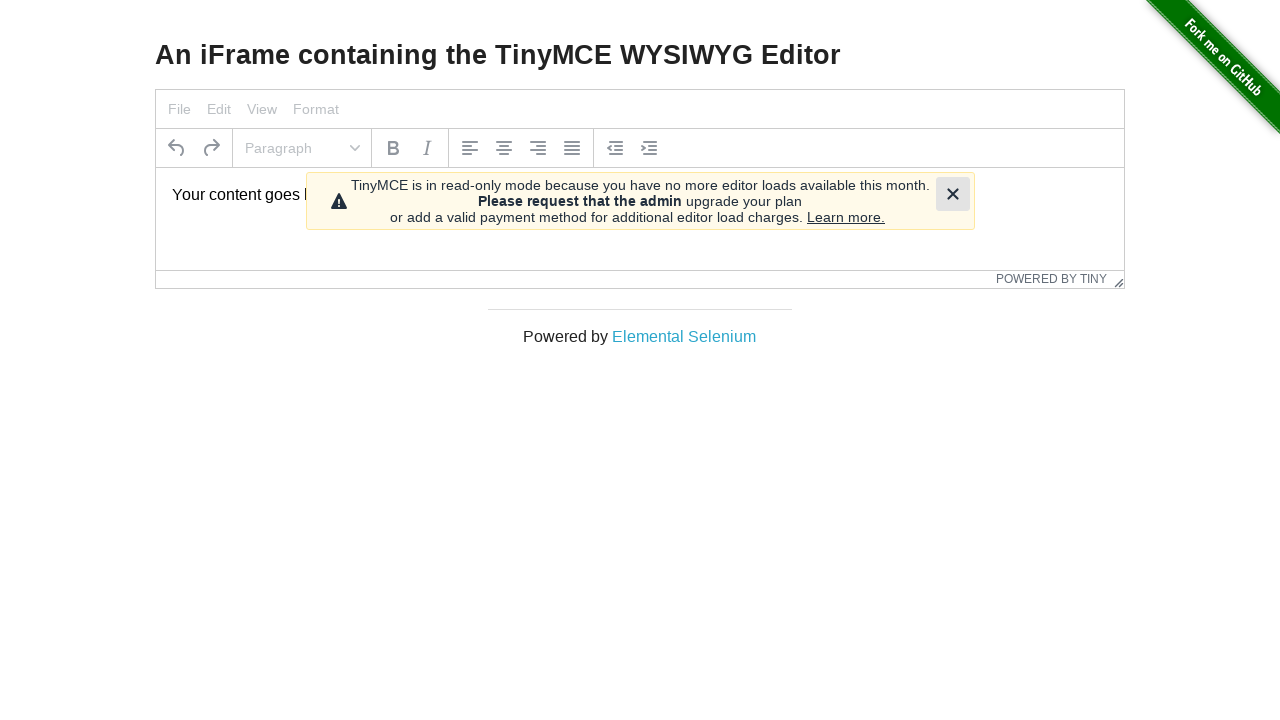

Located iframe element again after page reload
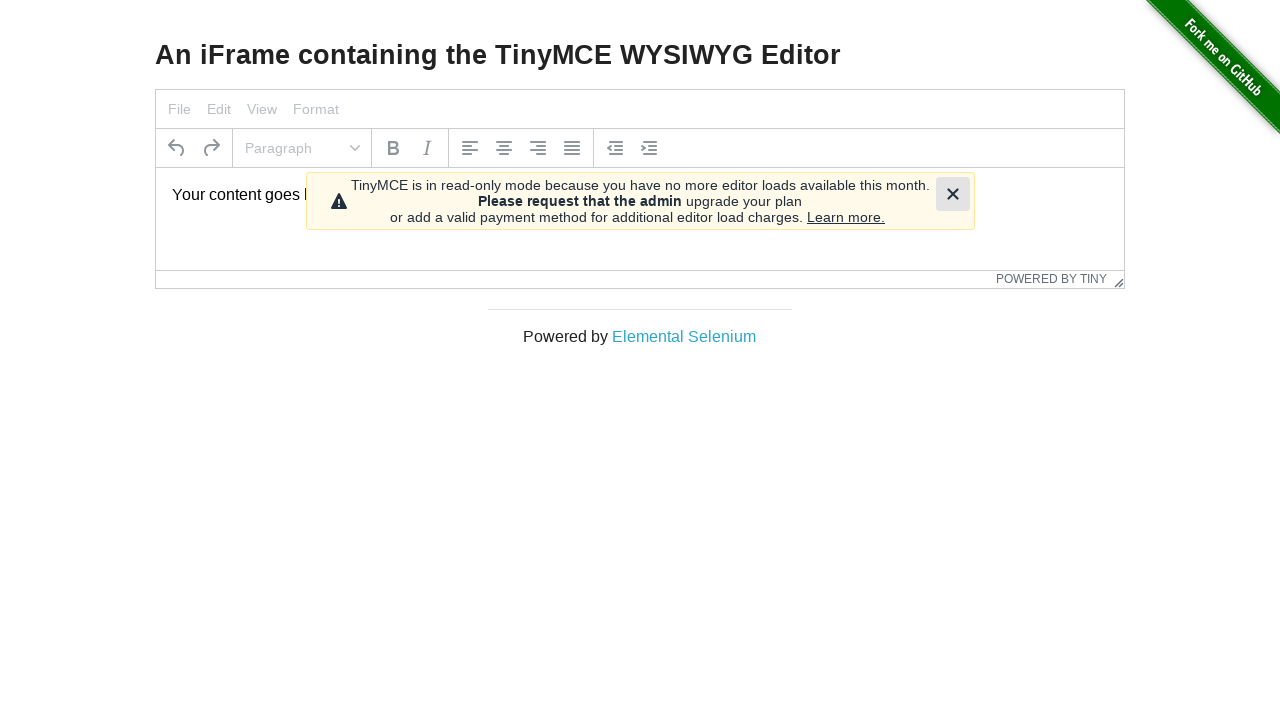

Verified TinyMCE editor is present in iframe after page reload
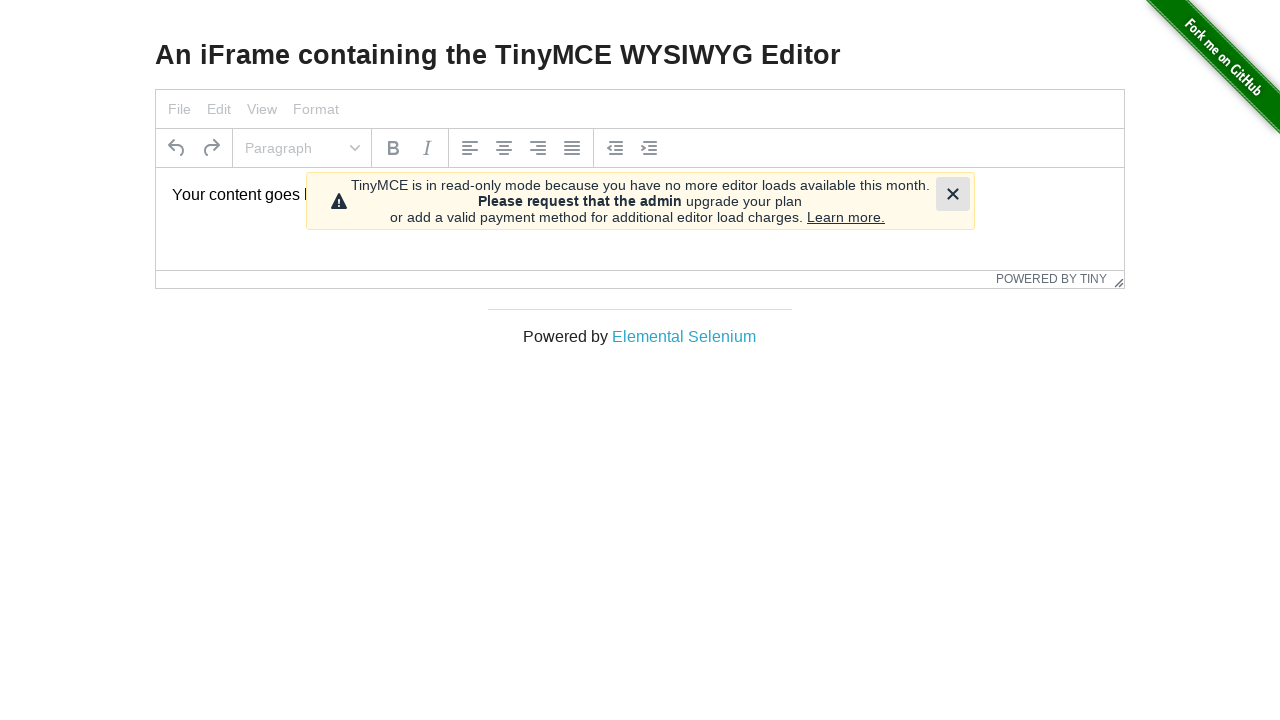

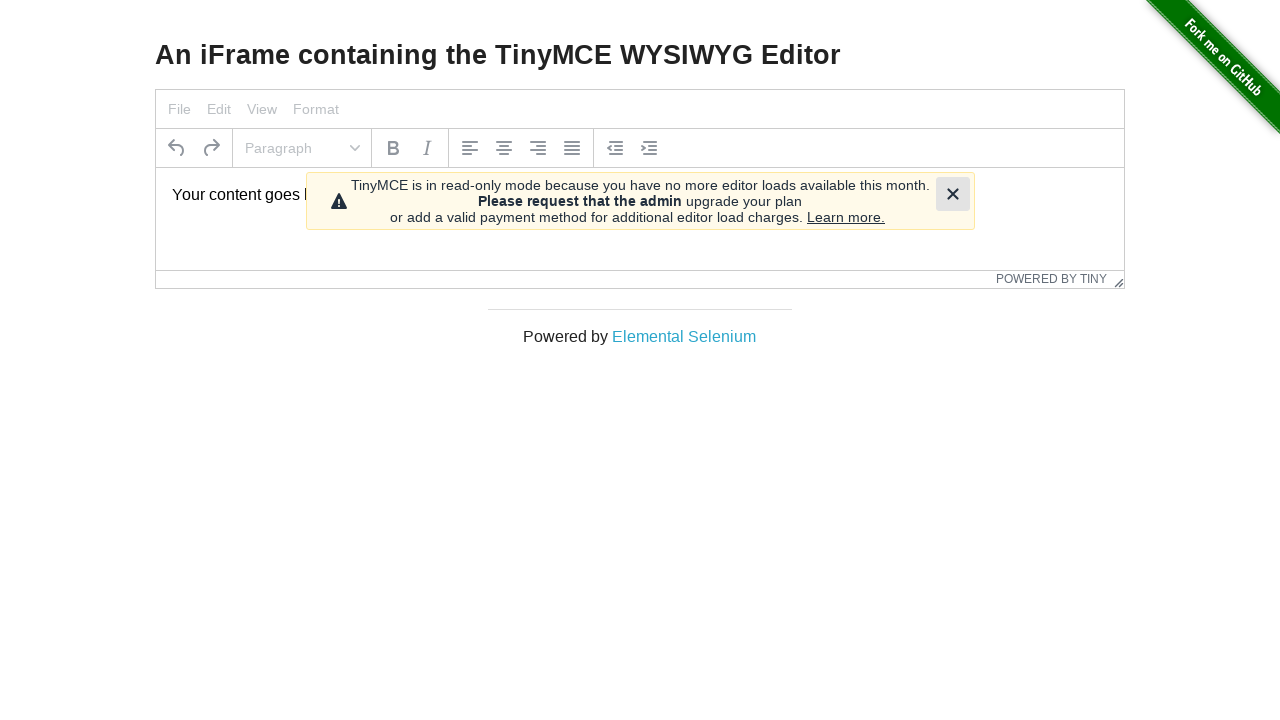